Tests dropdown select functionality by selecting options using different methods (text, value, index)

Starting URL: https://bonigarcia.dev/selenium-webdriver-java/web-form.html

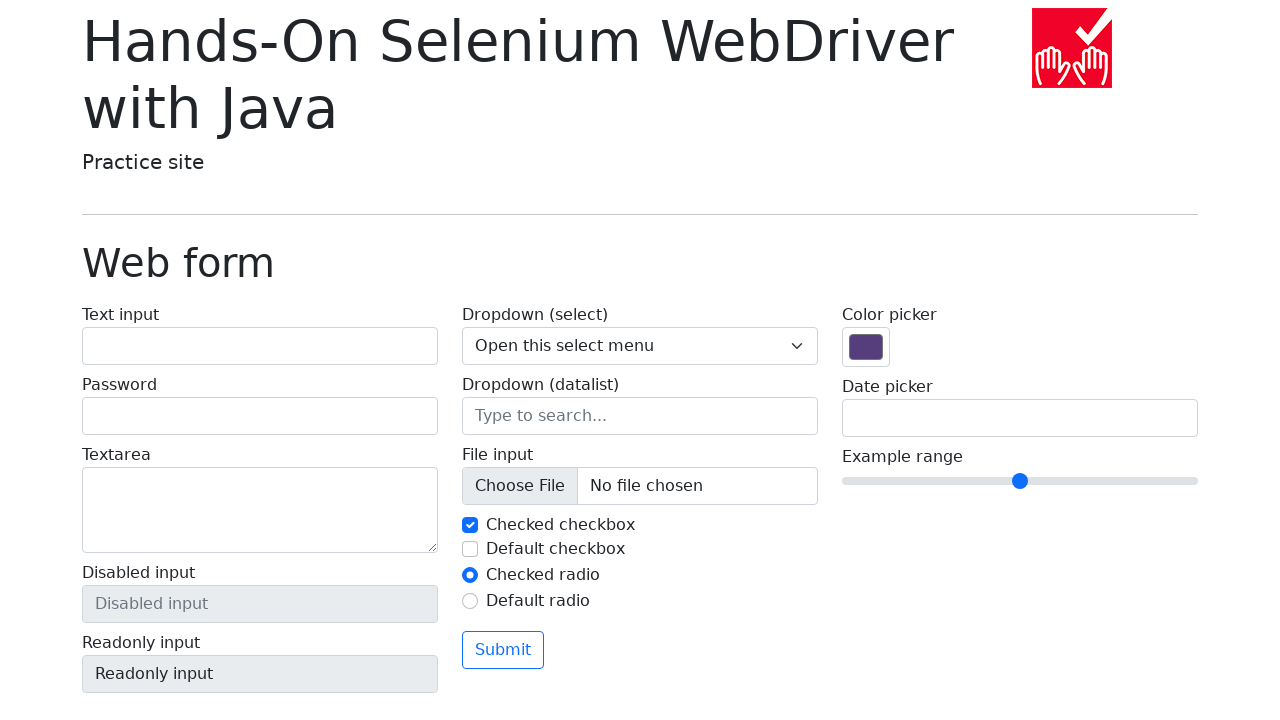

Selected default option 'Open this select menu' from dropdown on select[name='my-select']
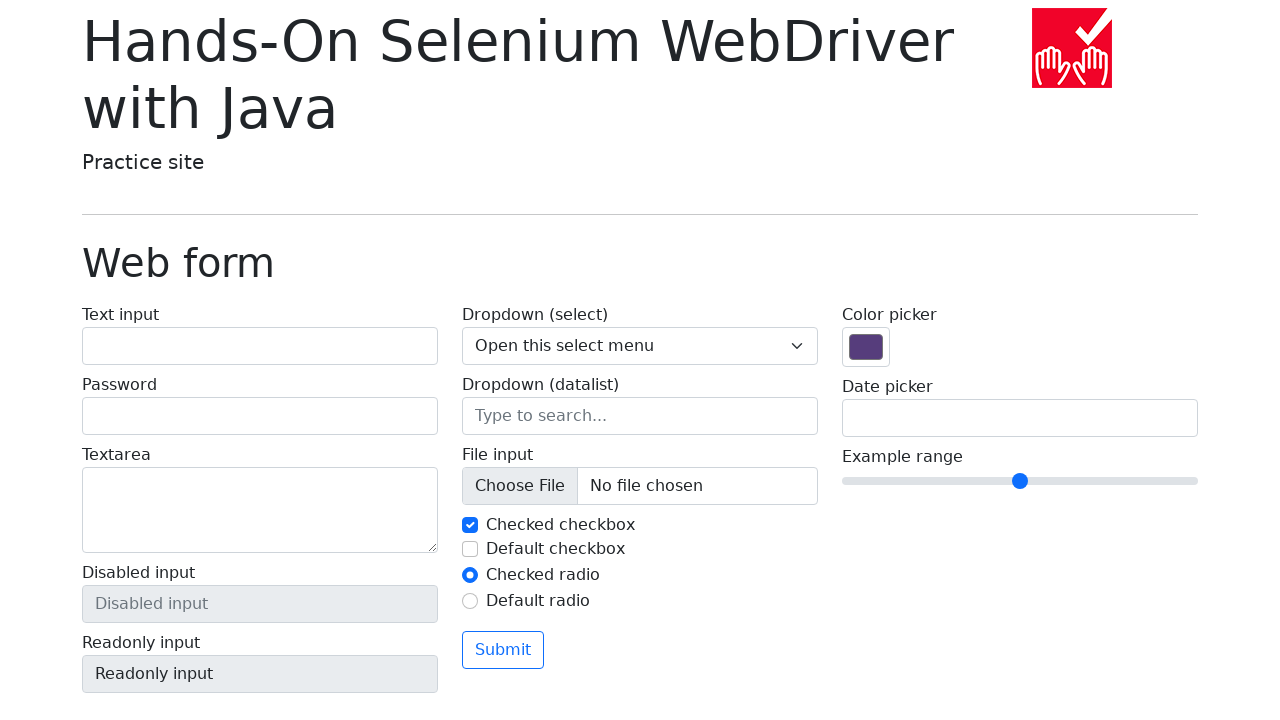

Selected dropdown option by value '1' on select[name='my-select']
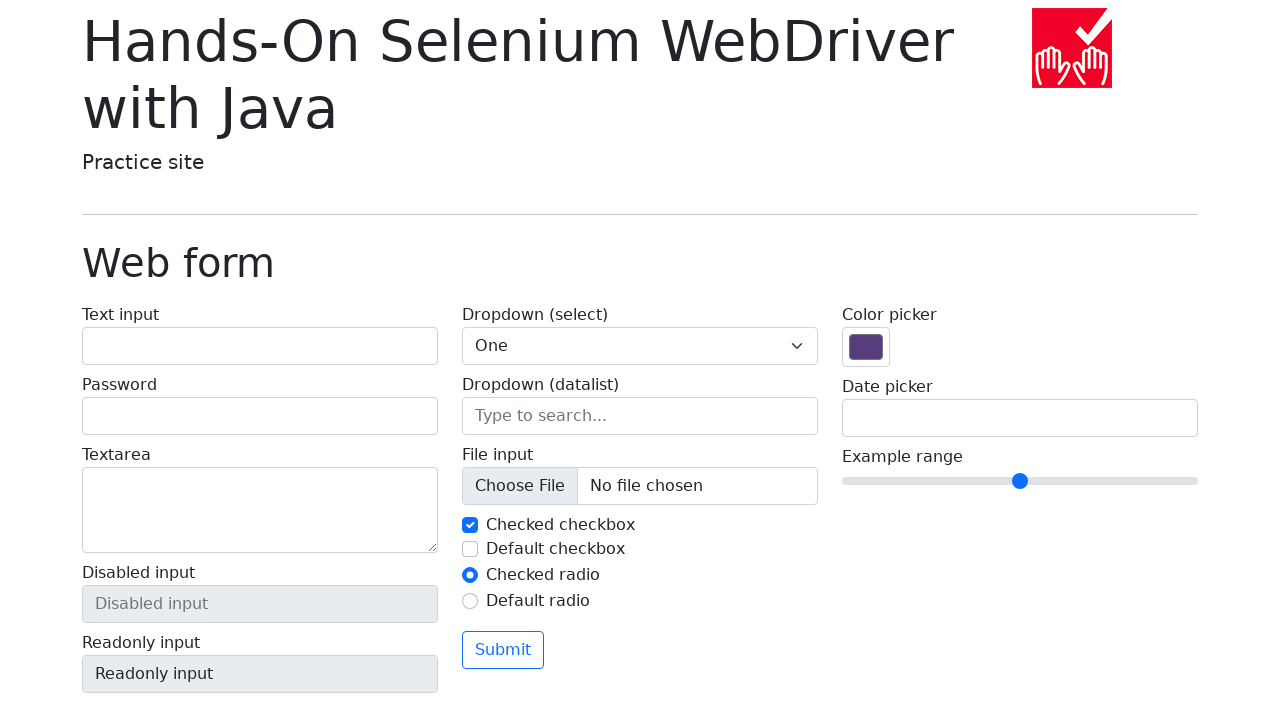

Selected dropdown option by index 2 (value '2') on select[name='my-select']
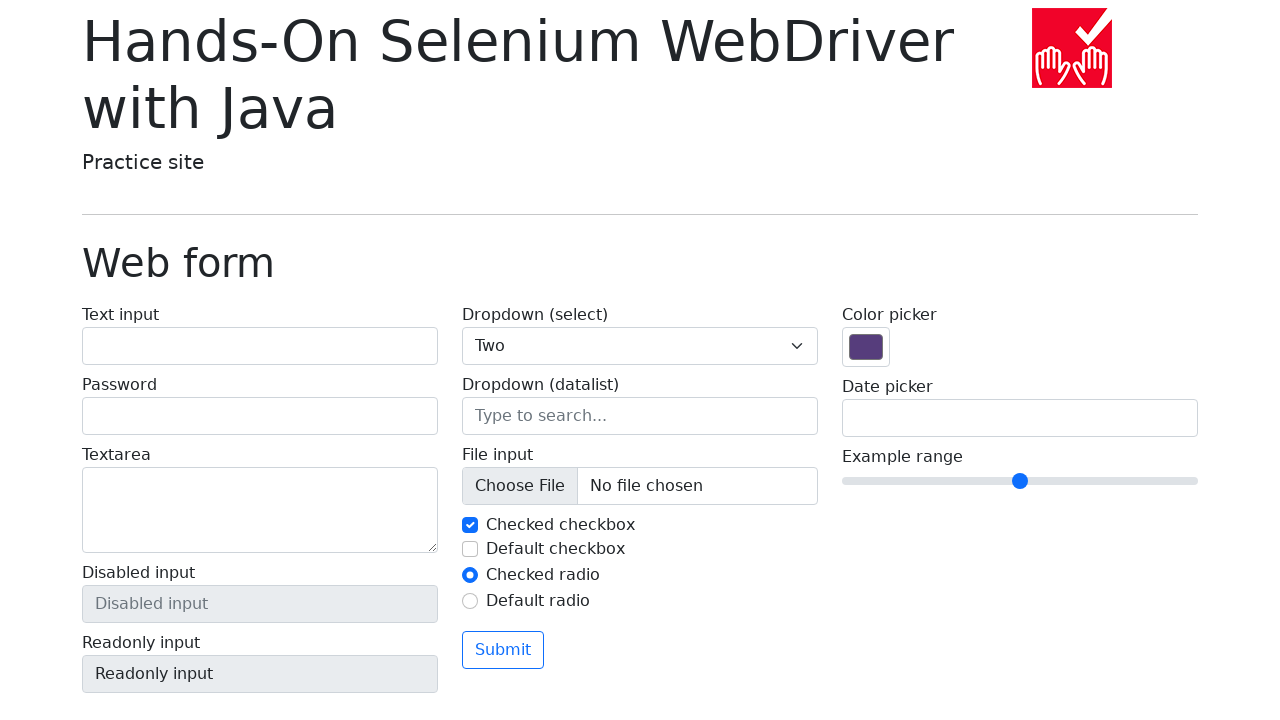

Selected dropdown option 'Three' by visible text on select[name='my-select']
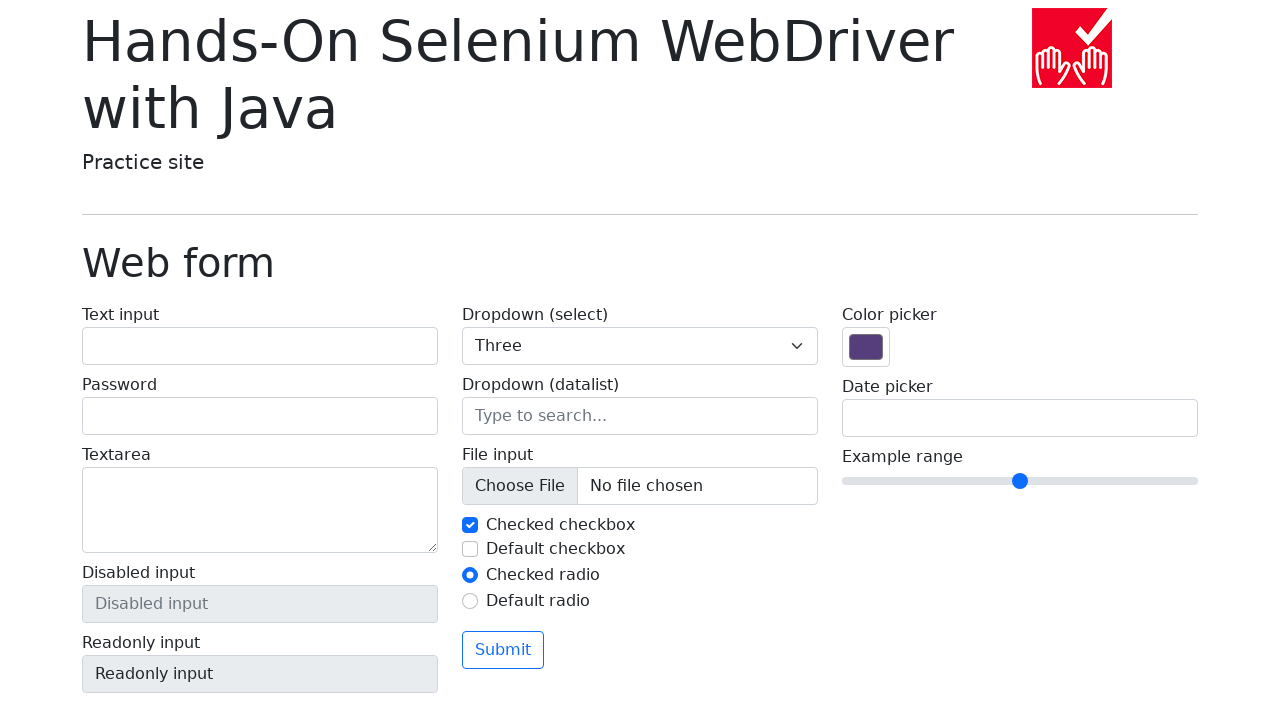

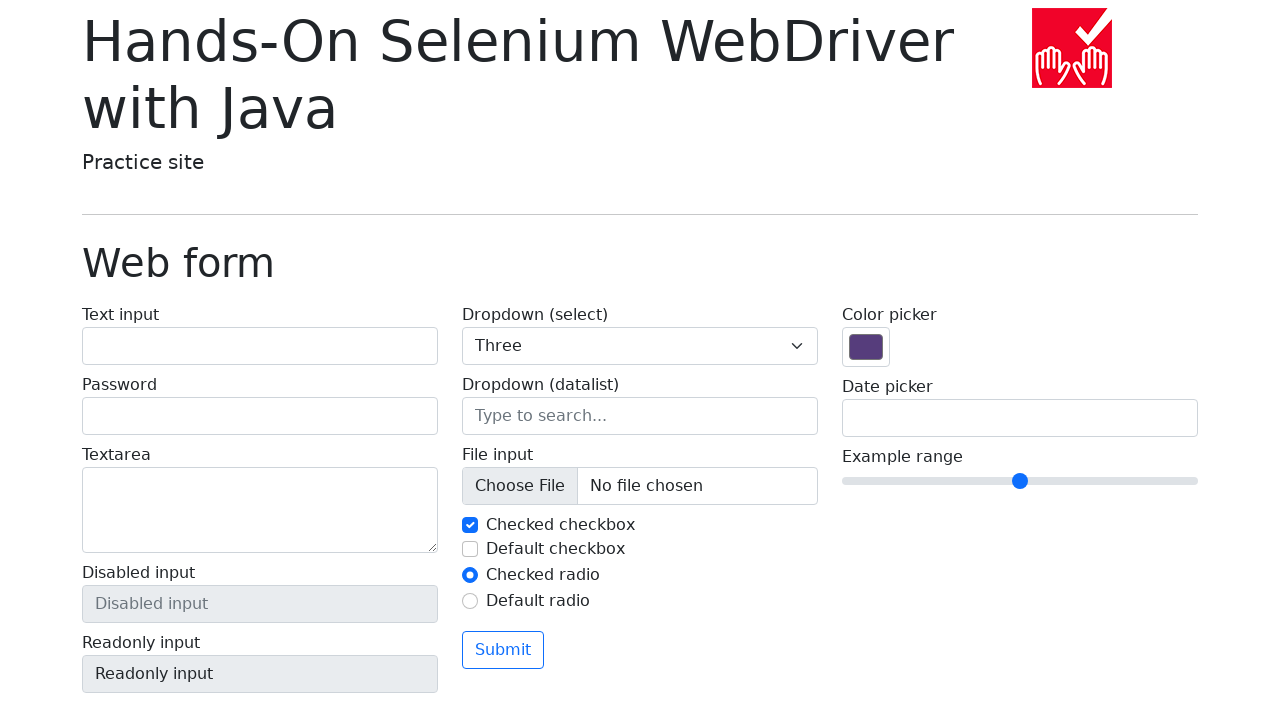